Tests dropdown functionality by selecting options from an old-style single-select dropdown and a multi-select input field on DemoQA's select menu page

Starting URL: https://demoqa.com/select-menu

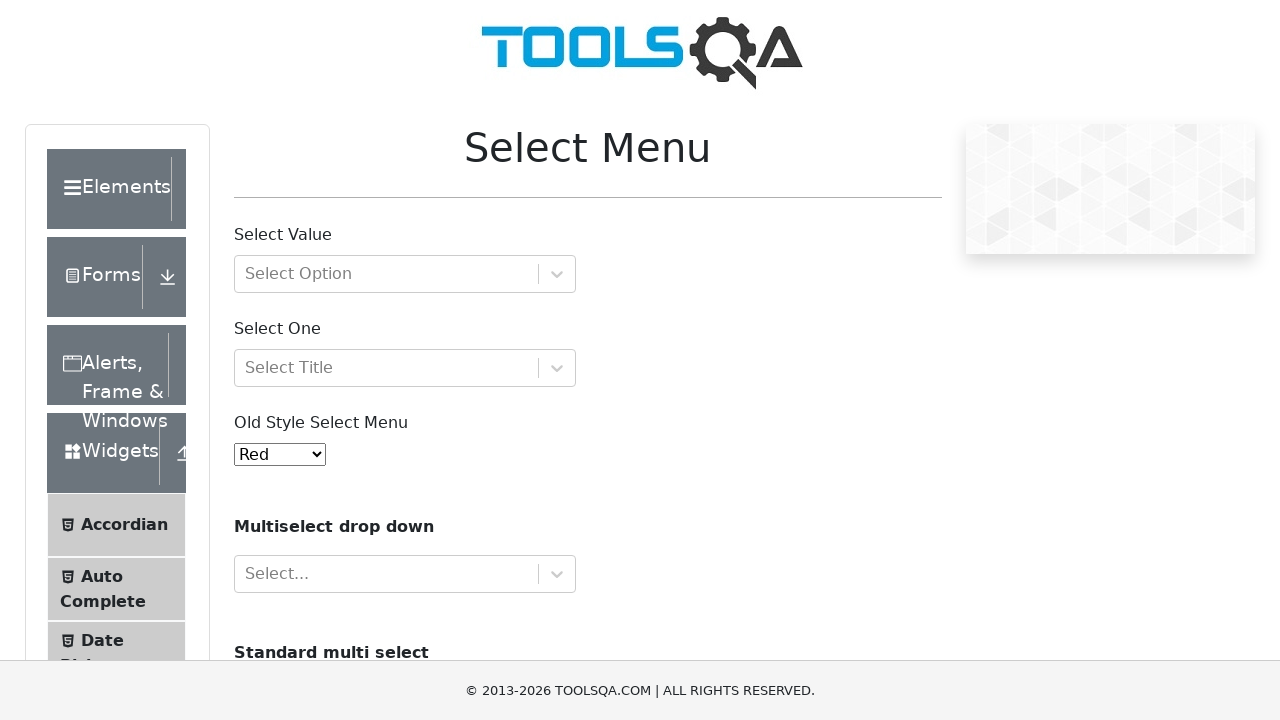

Selected 'Yellow' from old-style single-select dropdown on #oldSelectMenu
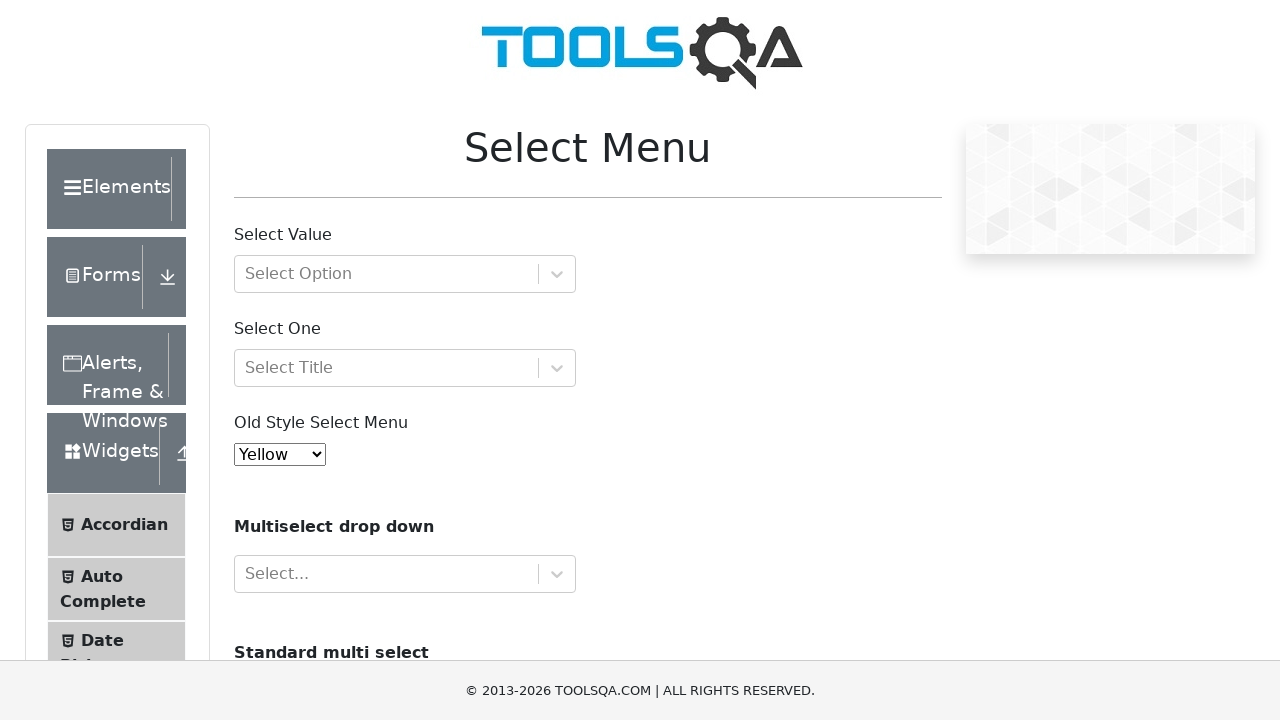

Selected option at index 0 (Red) from old-style single-select dropdown on #oldSelectMenu
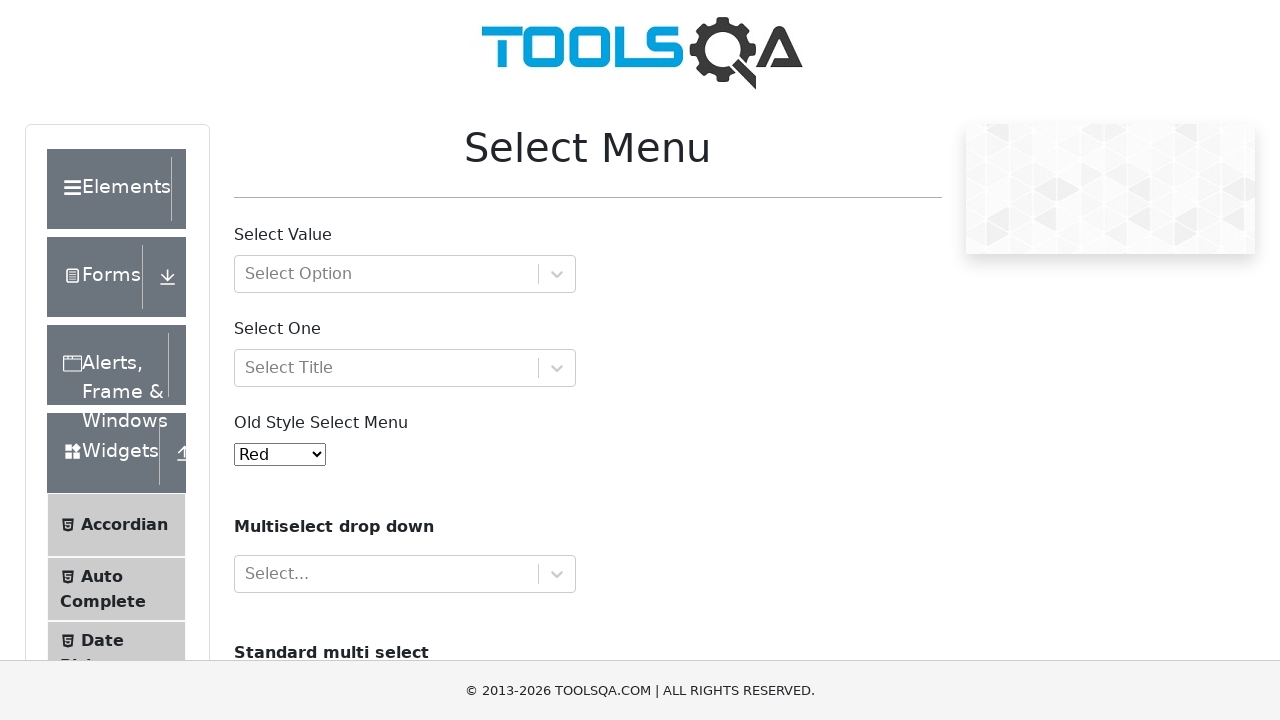

Located multi-select input field
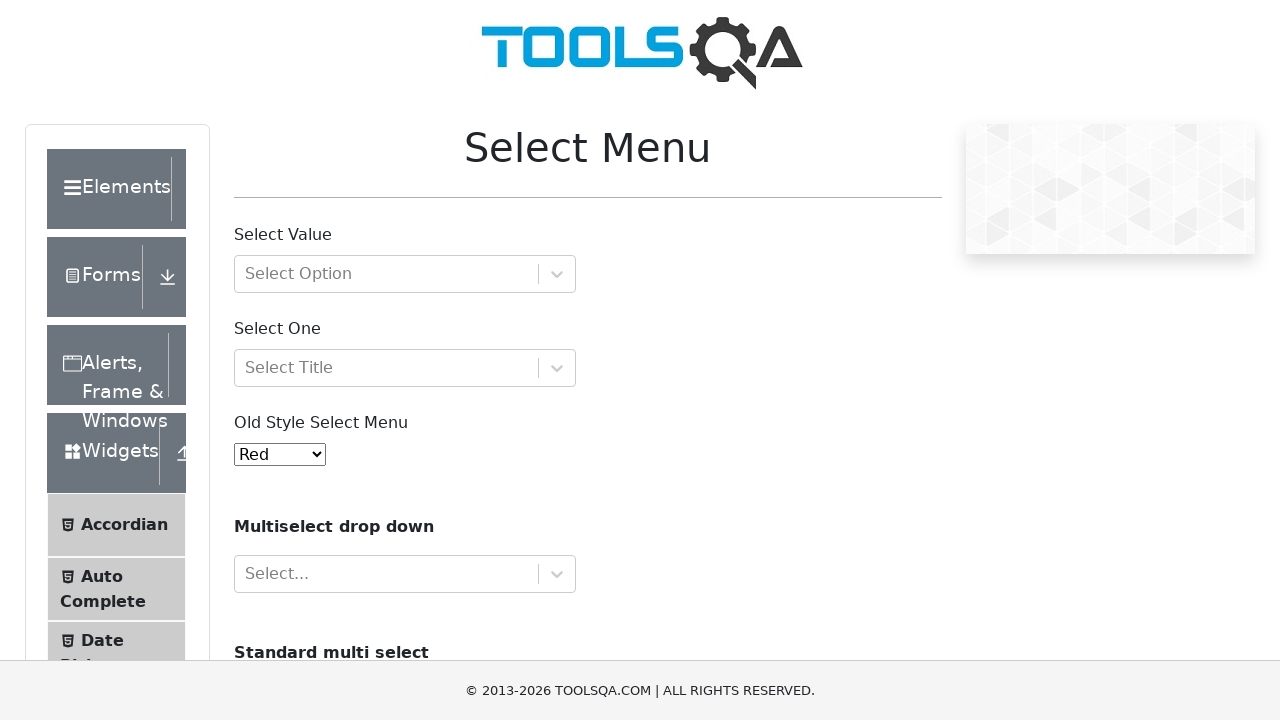

Typed 'Blue' into multi-select input field on #react-select-4-input
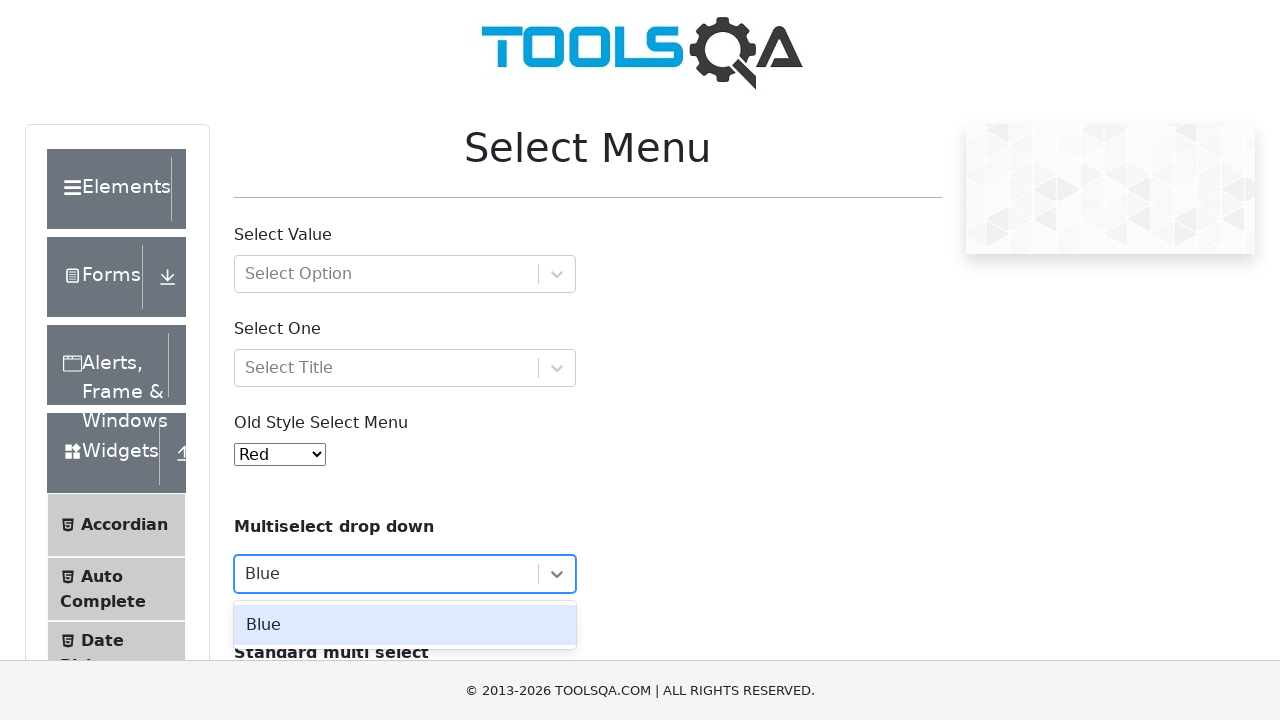

Pressed Enter to select 'Blue' option on #react-select-4-input
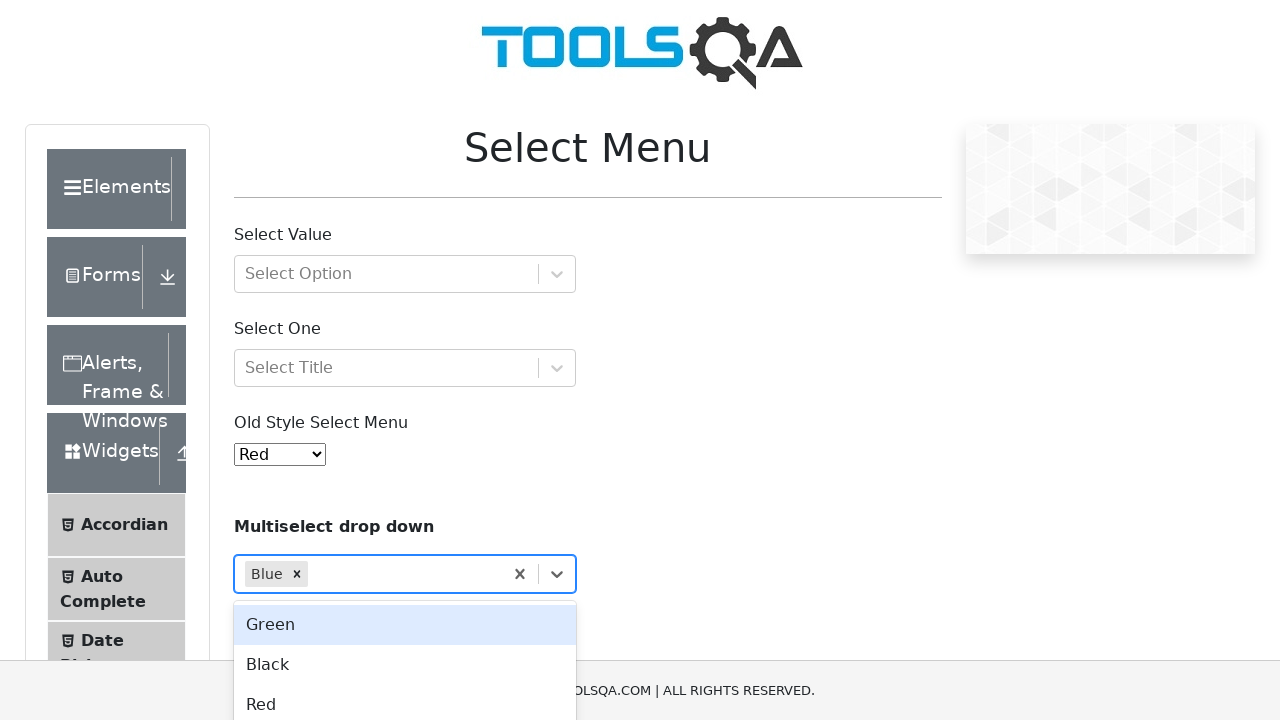

Typed 'Black' into multi-select input field on #react-select-4-input
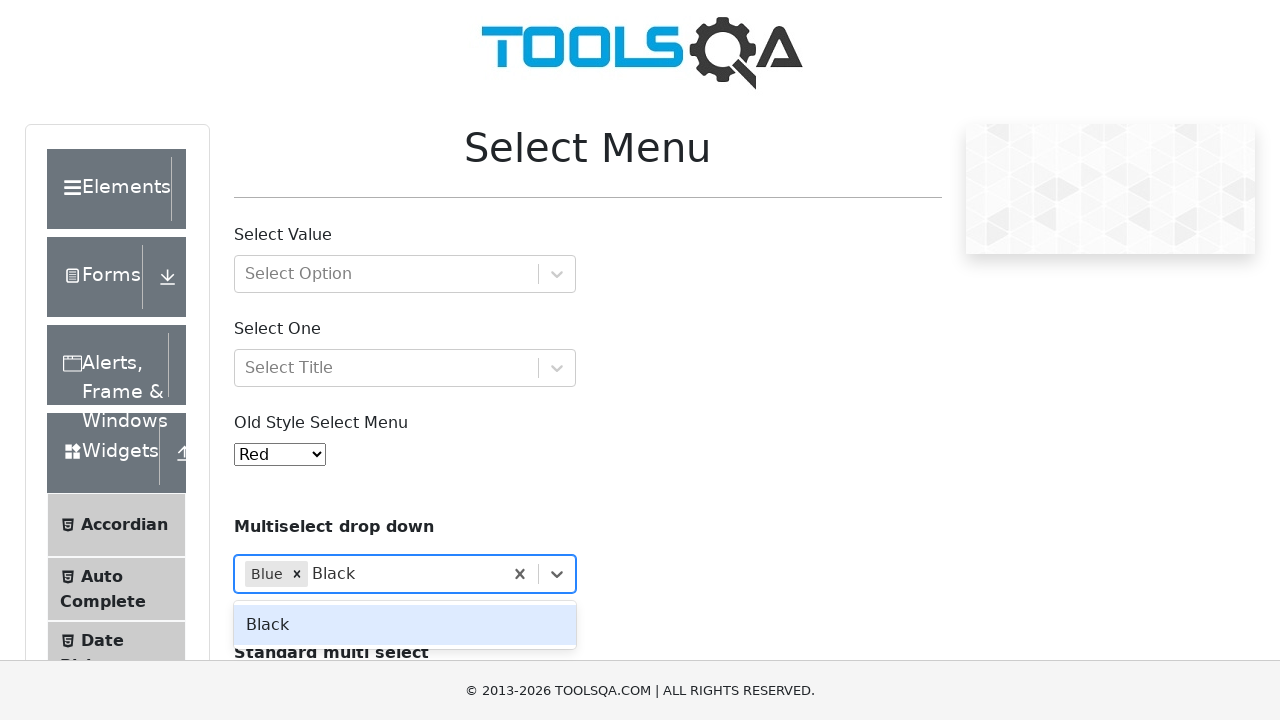

Pressed Enter to select 'Black' option on #react-select-4-input
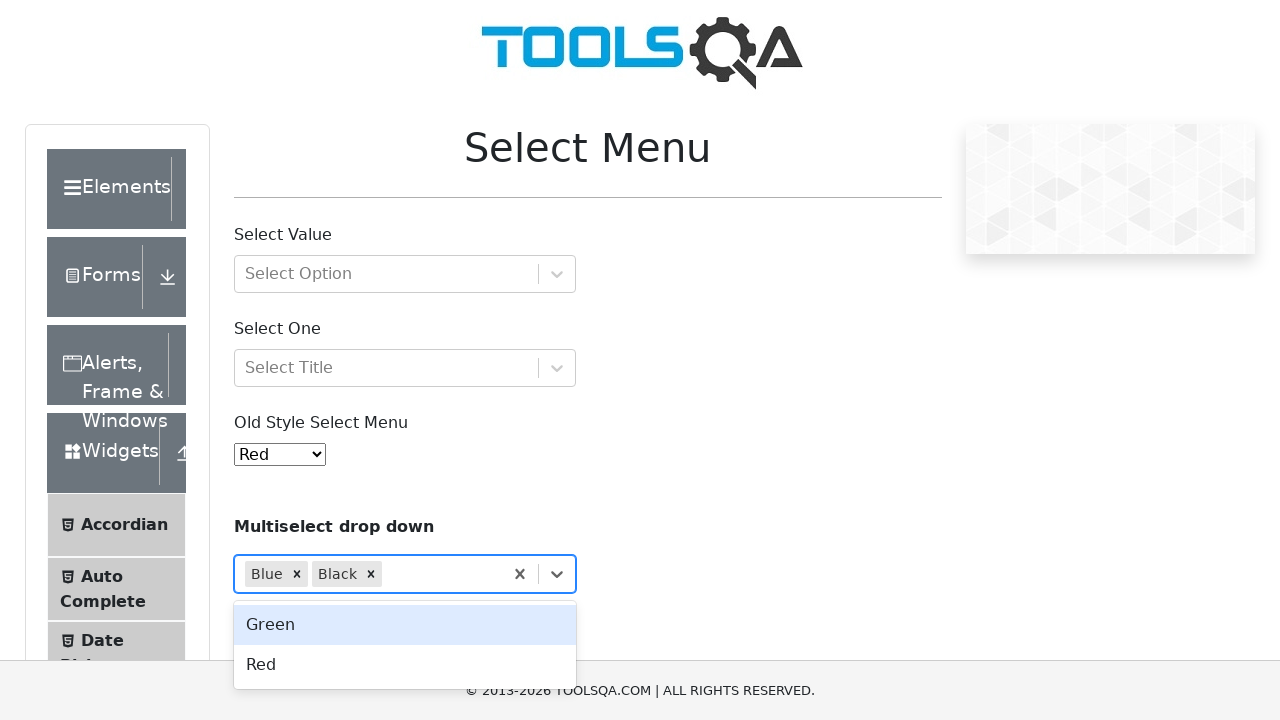

Waited for selections to be applied
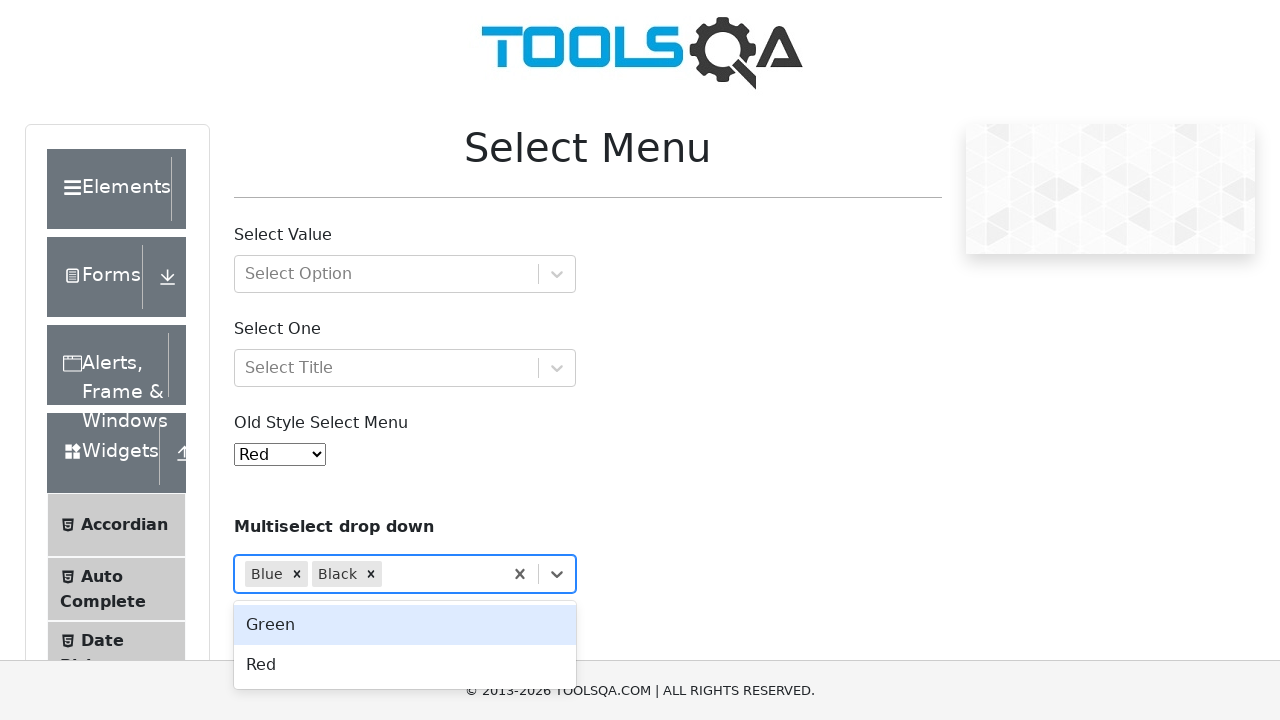

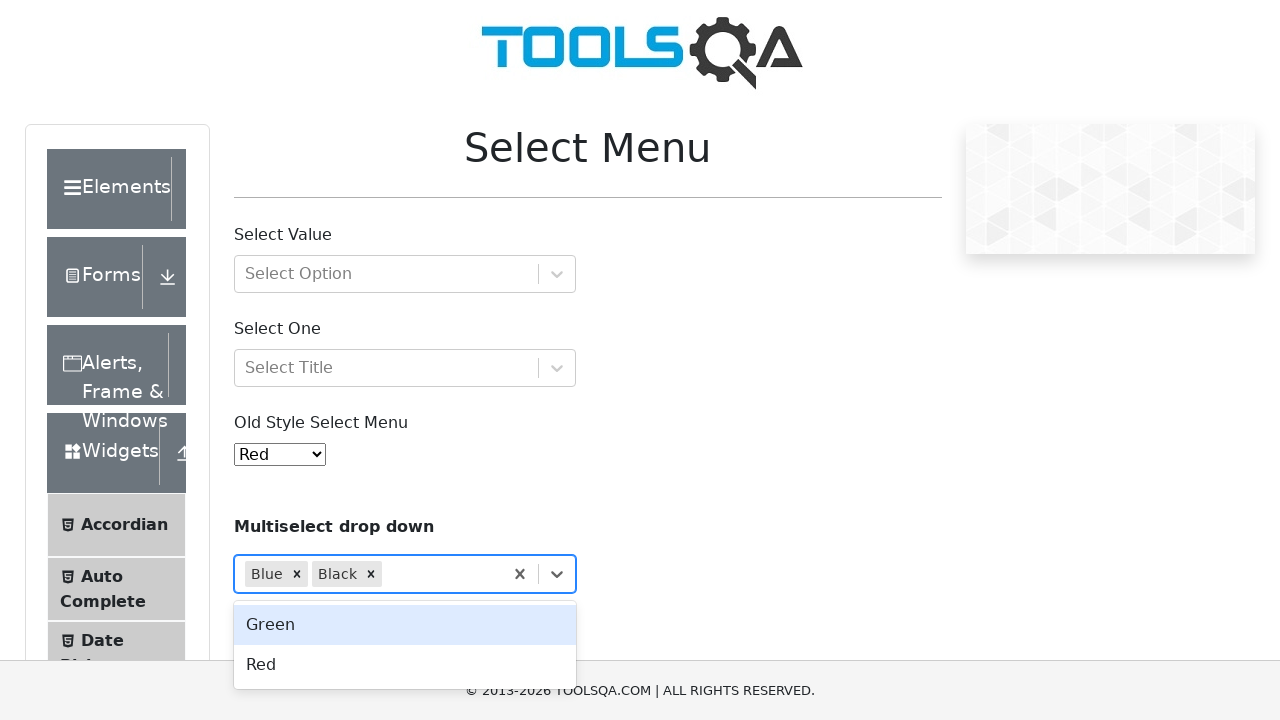